Tests iframe switching functionality by filling form fields across multiple frames - a name field in the main content, a mobile number in the first iframe, and an address in the second iframe.

Starting URL: https://praf002.github.io/

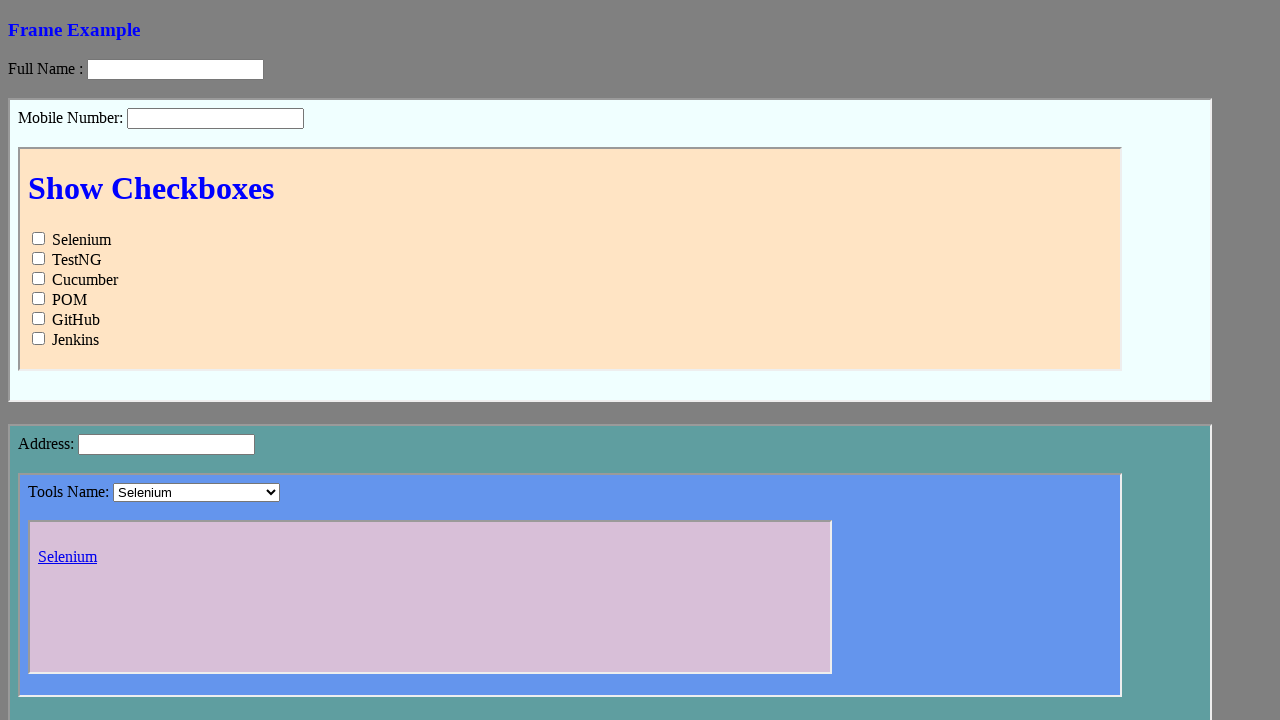

Filled name field with 'Selenium Testing' in main content on input[name='name']
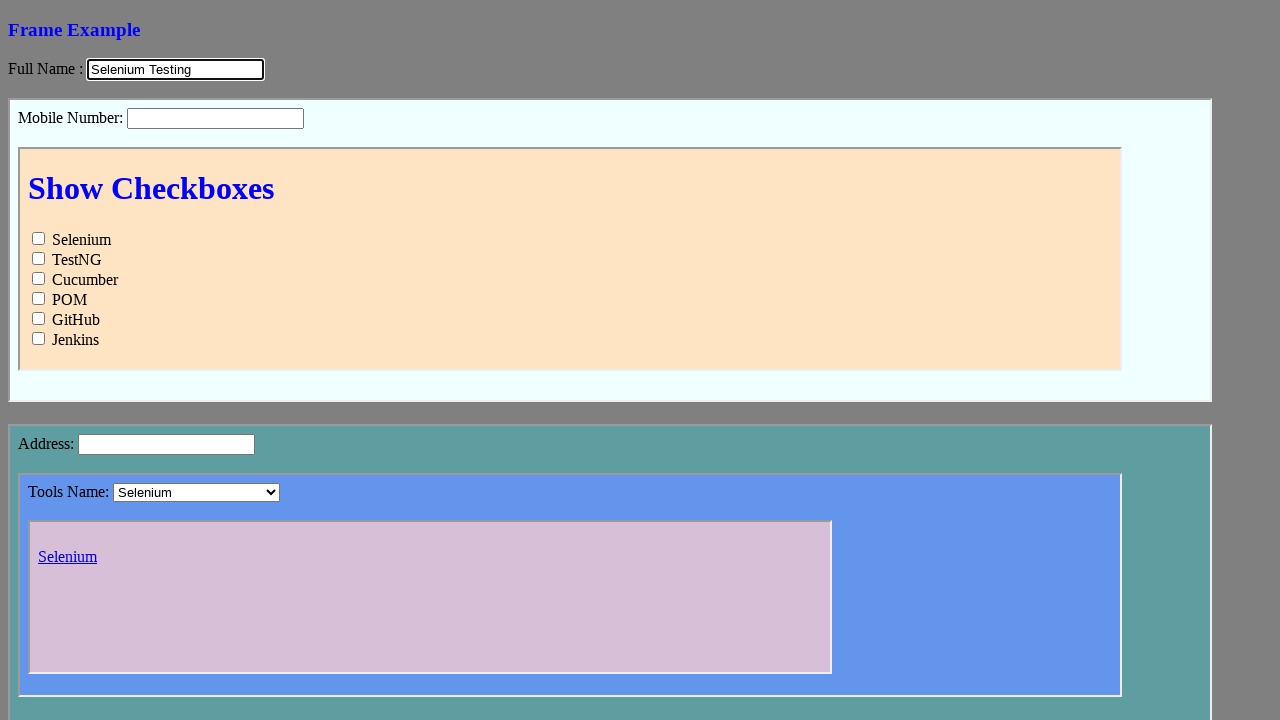

Located first iframe for mobile number field
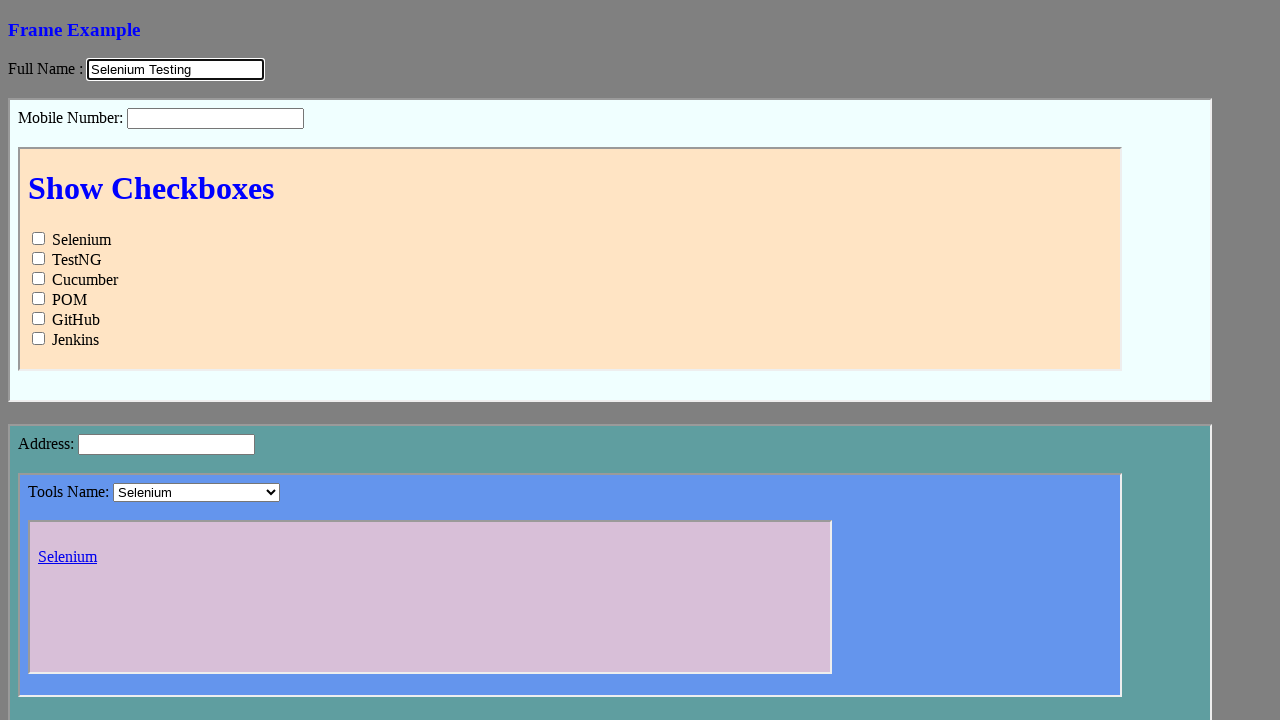

Filled mobile number field with '987654321' in first iframe on iframe >> nth=0 >> internal:control=enter-frame >> input[name='mob']
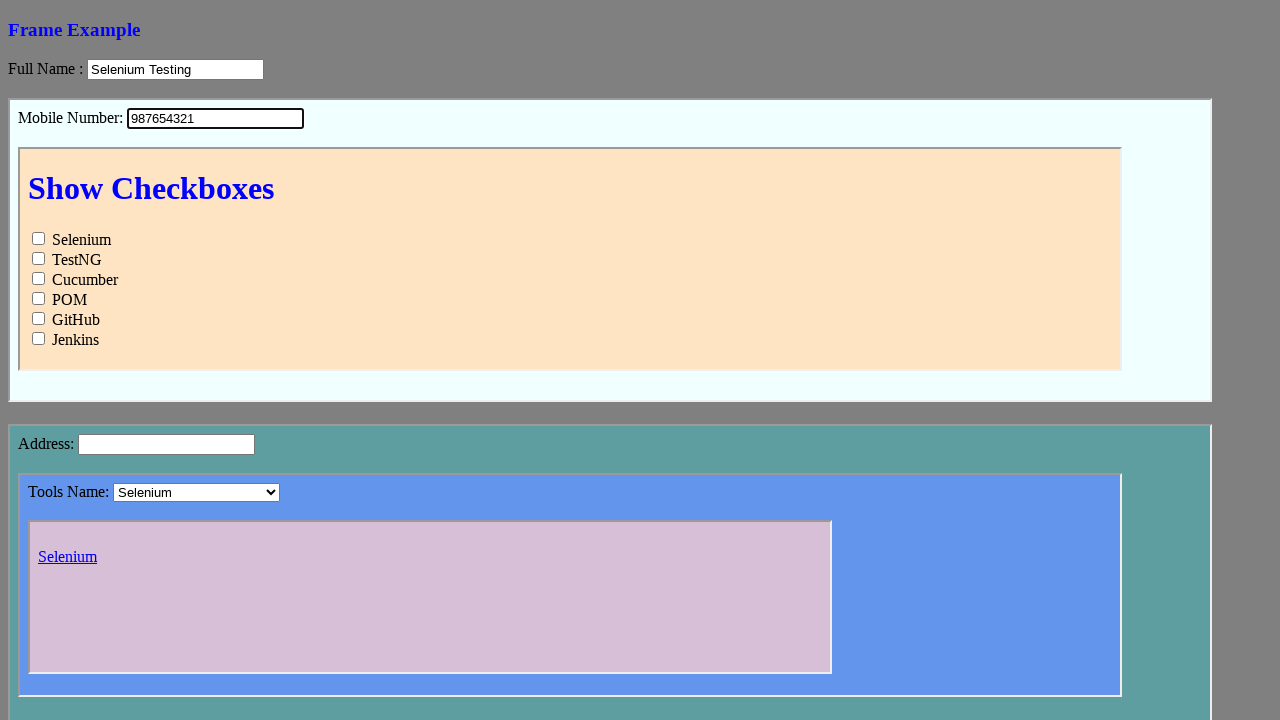

Located second iframe for address field
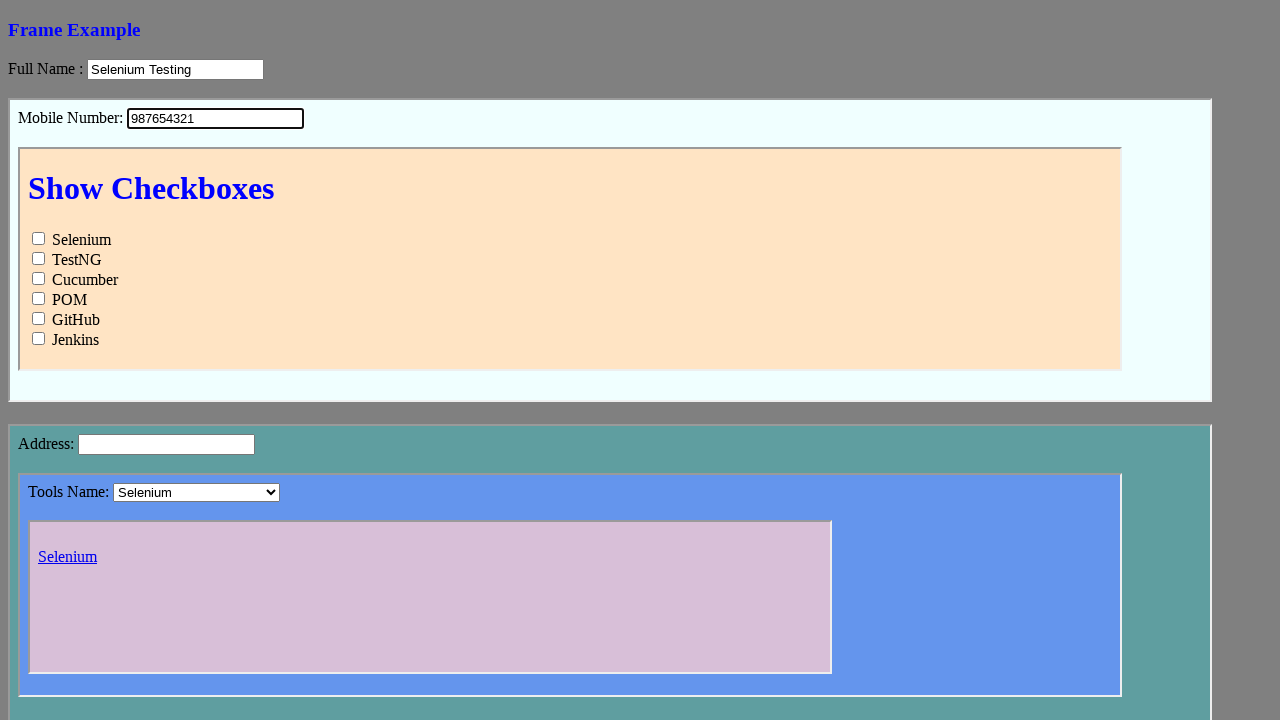

Filled address field with 'Pune MH' in second iframe on iframe >> nth=1 >> internal:control=enter-frame >> input#add
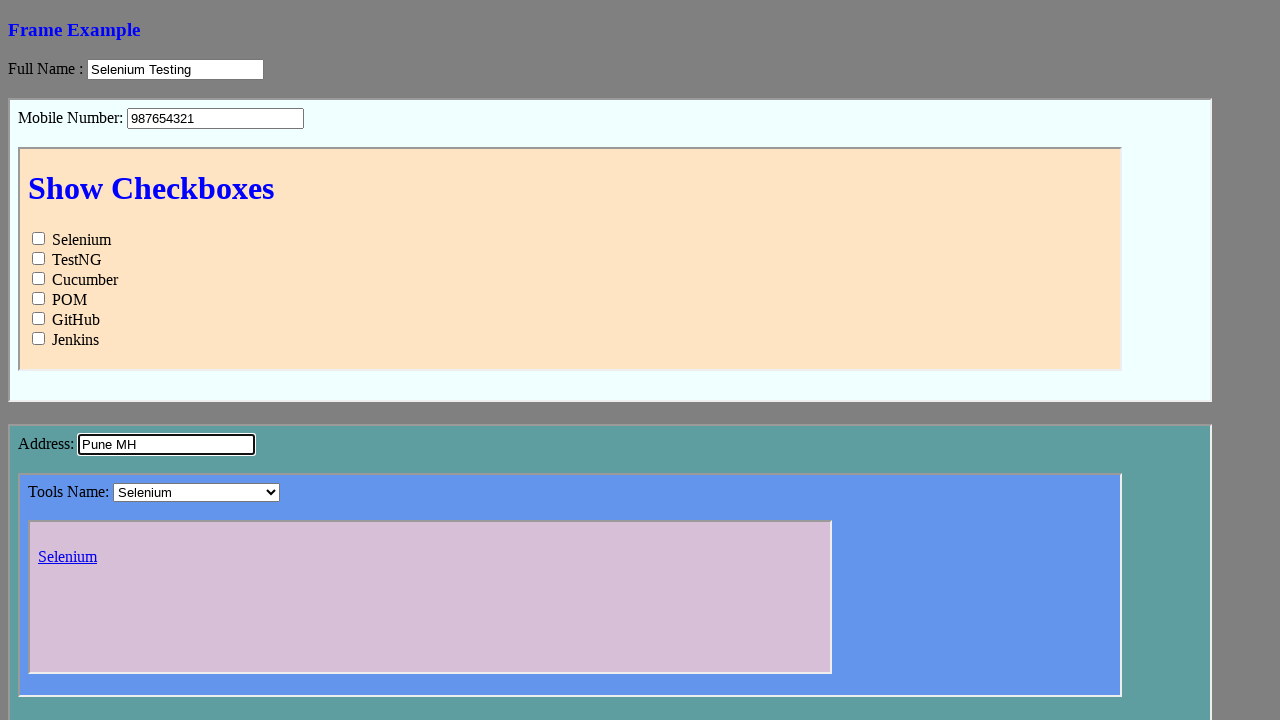

Retrieved mobile number value from first iframe: None
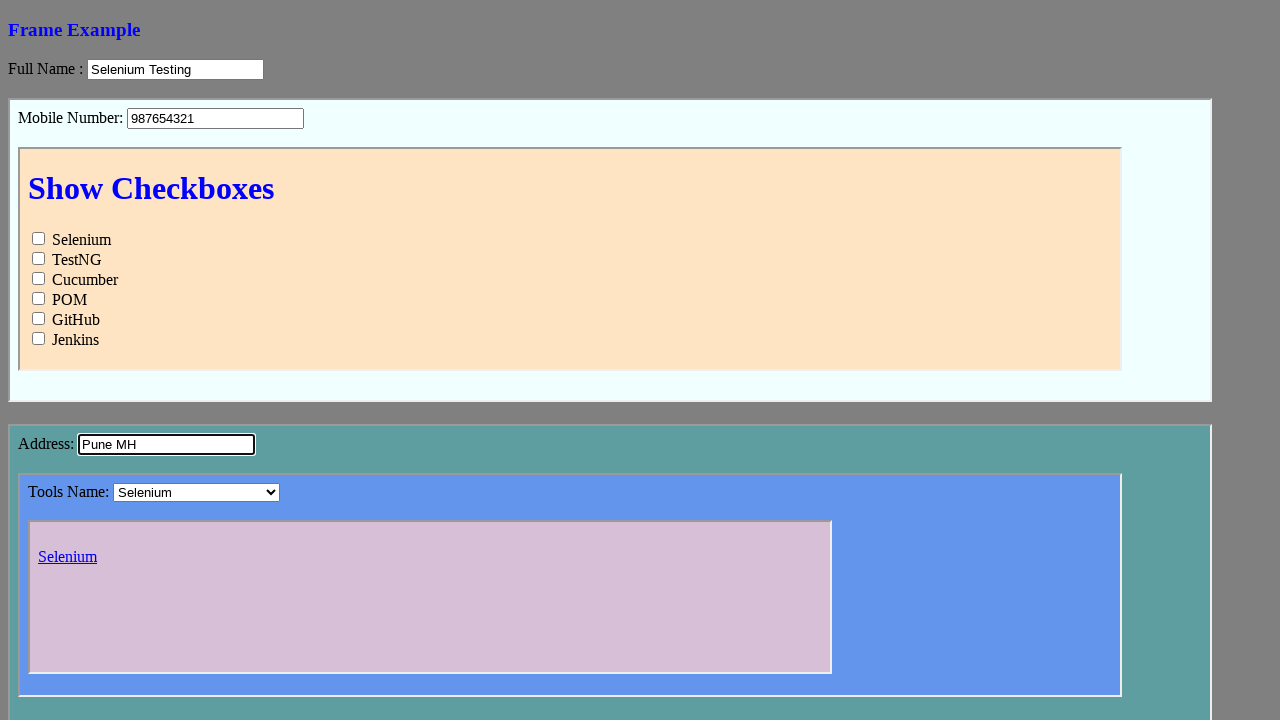

Printed mobile number value to console
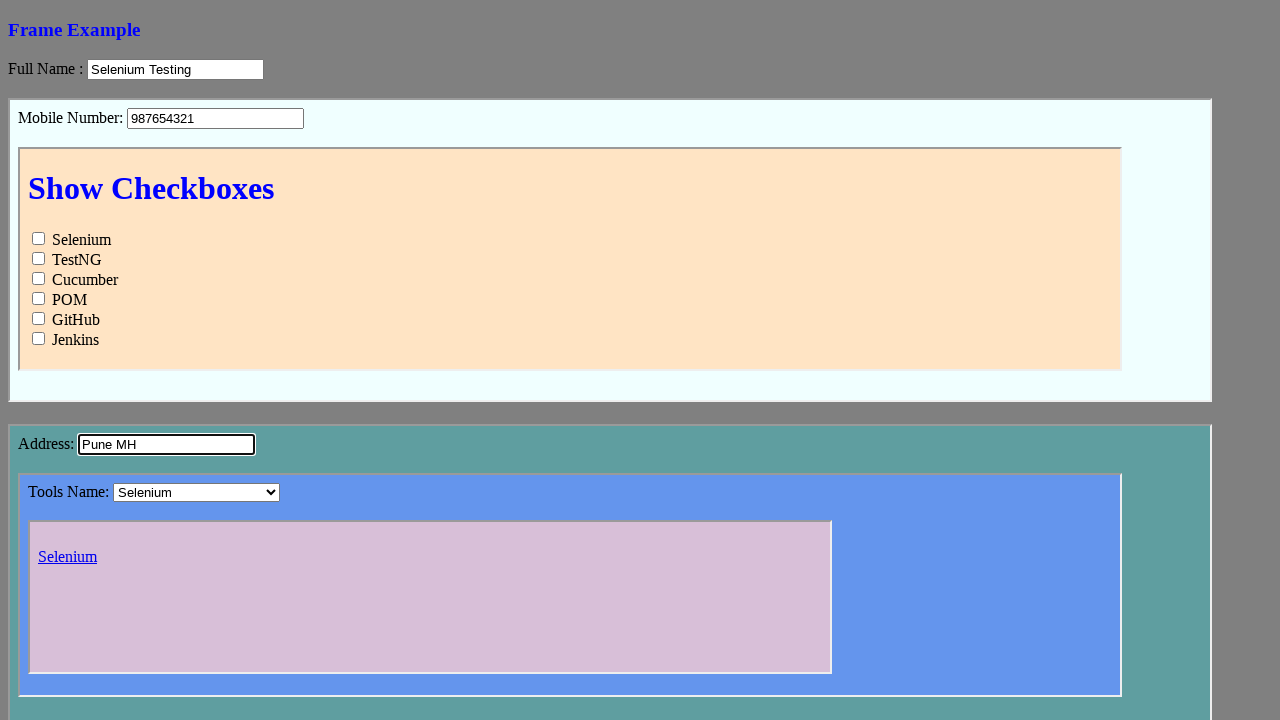

Retrieved address value from second iframe: None
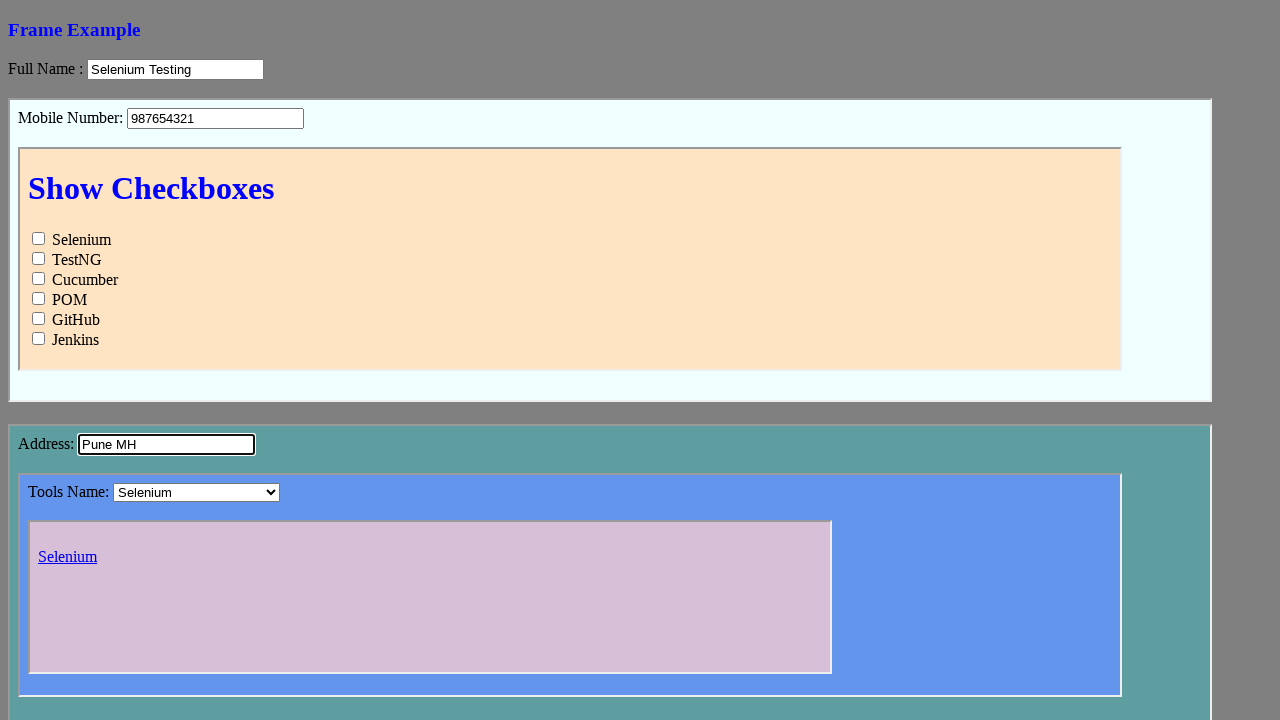

Printed address value to console
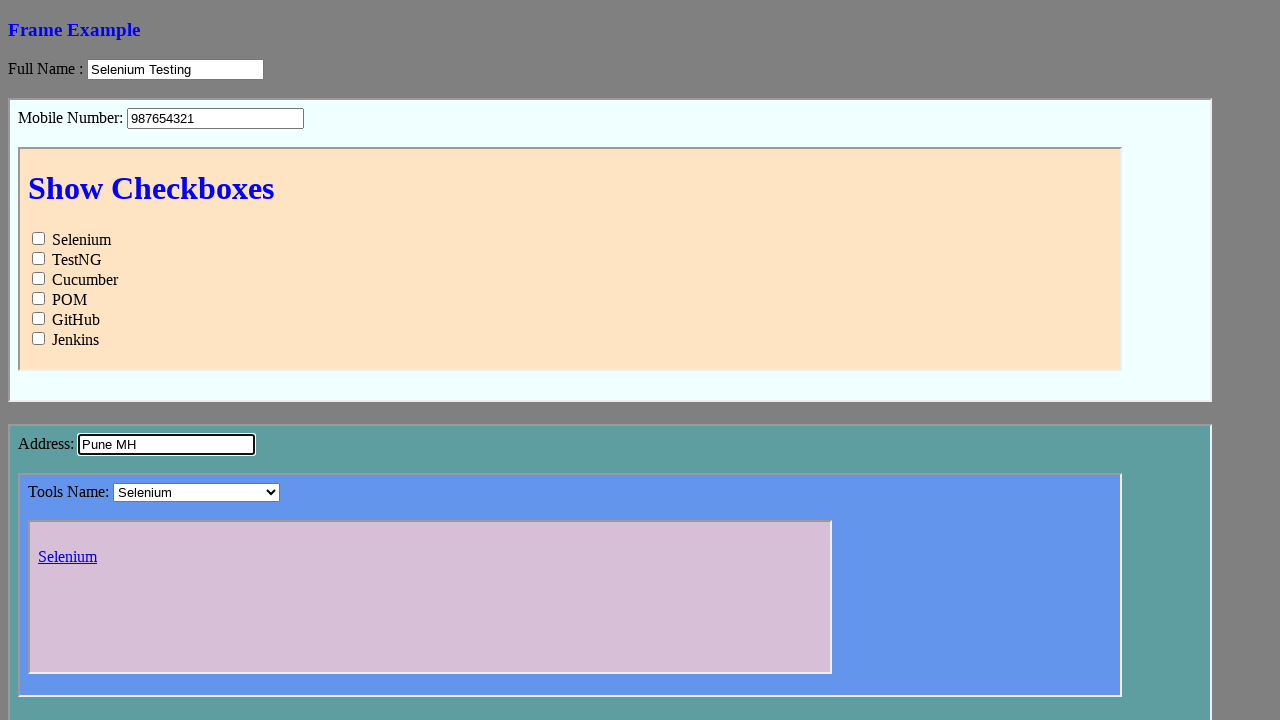

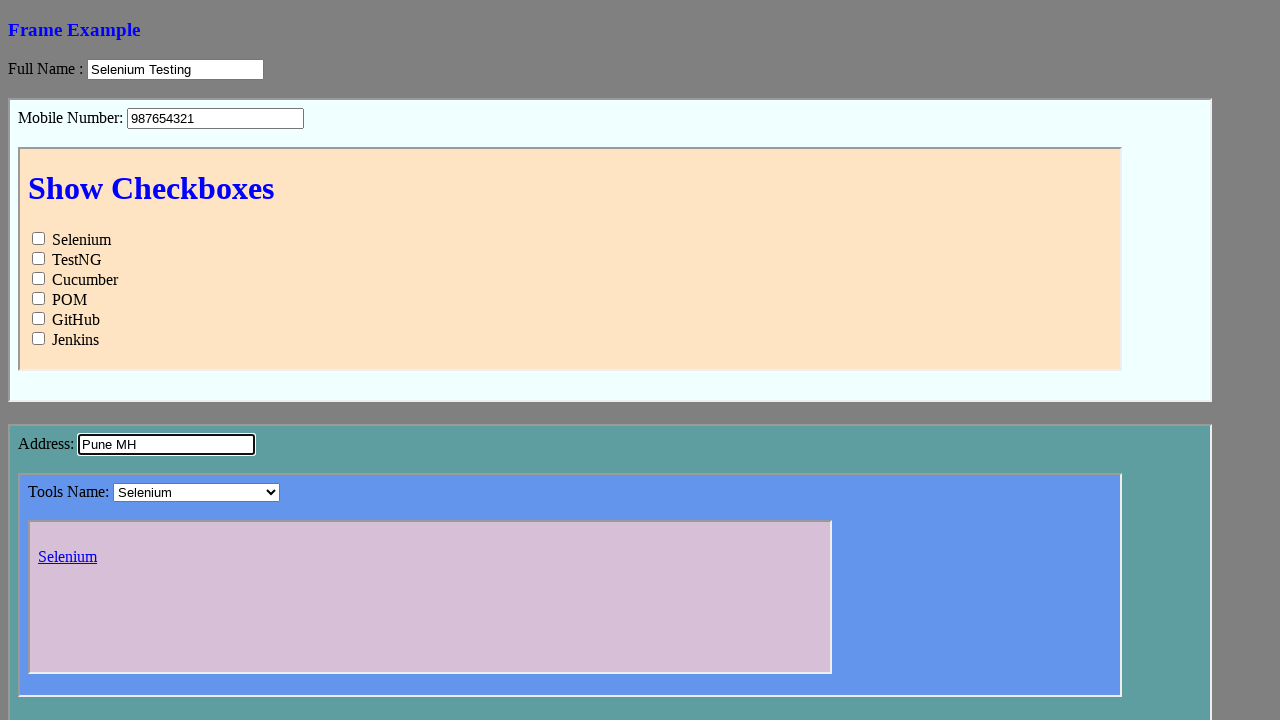